Tests mouse hover functionality by hovering over an image element and verifying that hidden text appears

Starting URL: http://the-internet.herokuapp.com/hovers

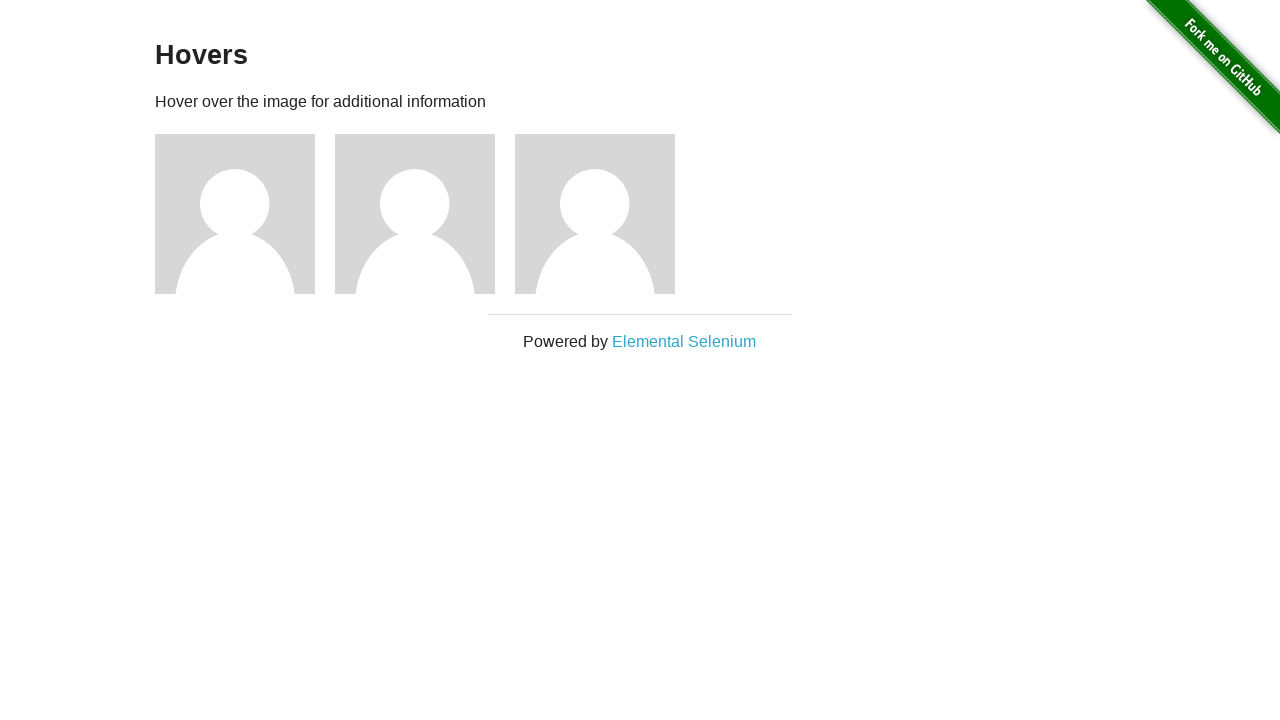

Located the second figure element on the page
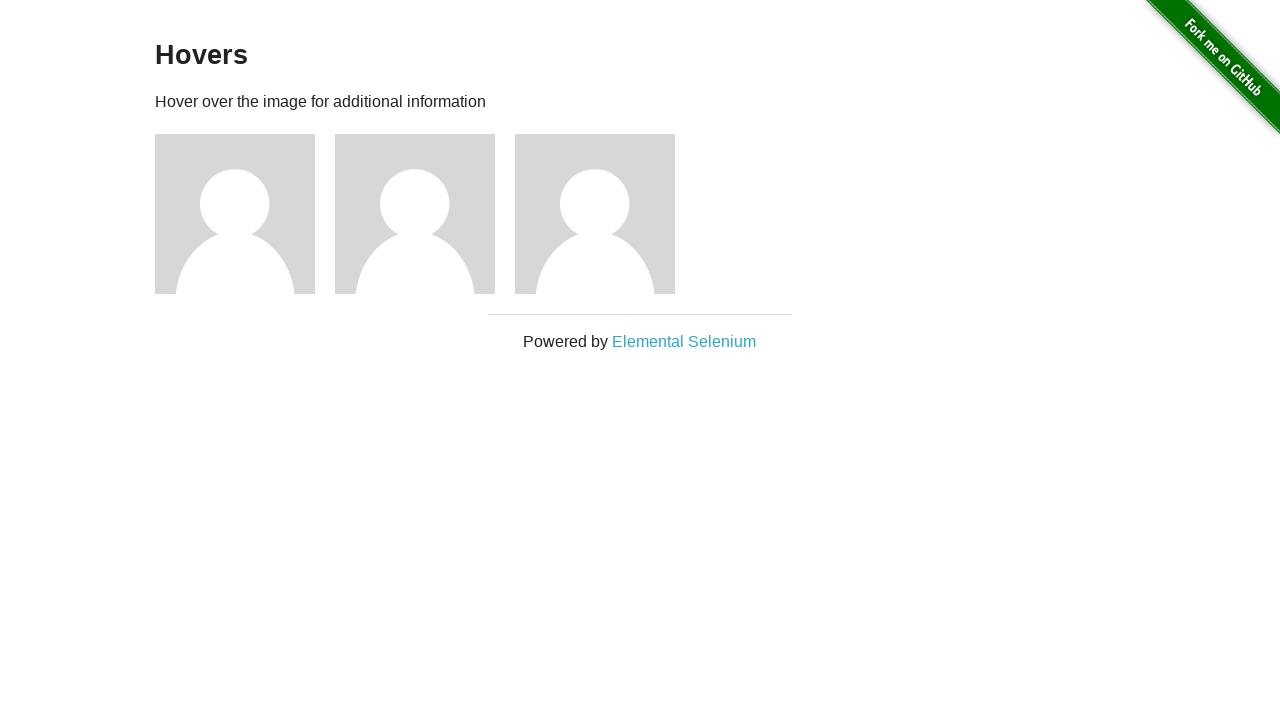

Hovered over the second figure element at (425, 214) on xpath=//div[@class='figure'][2]
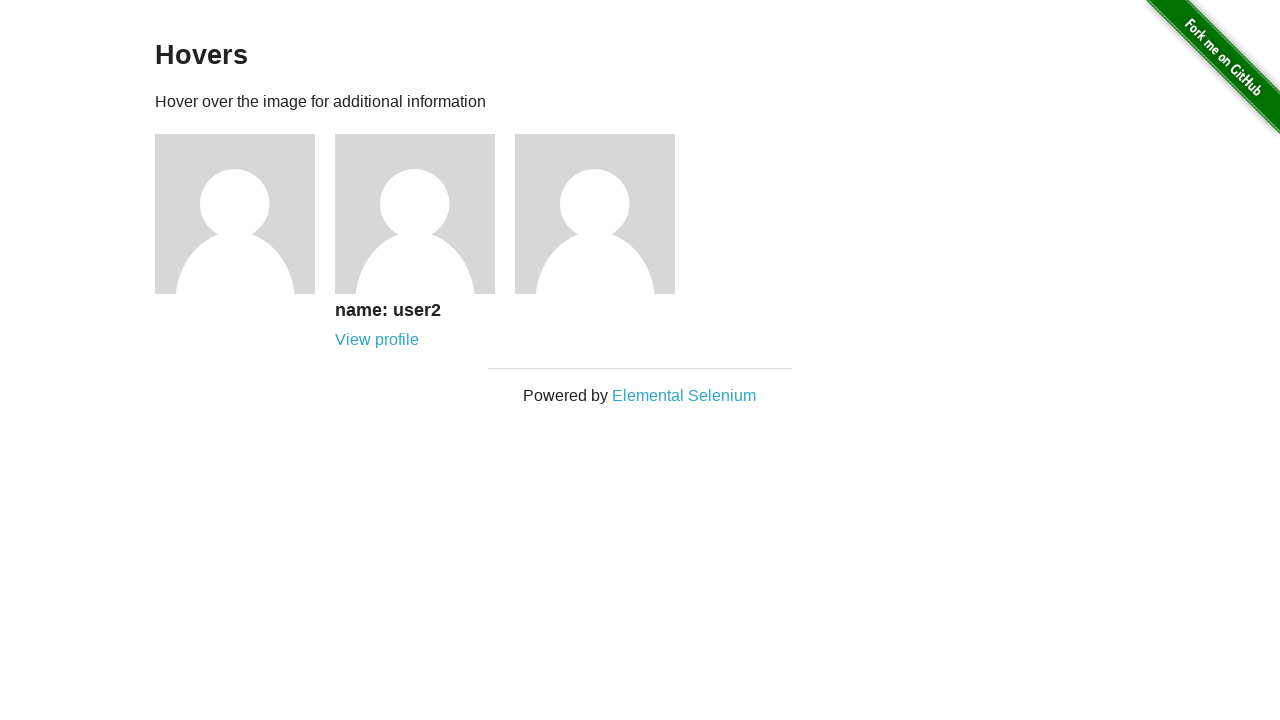

Hidden hover text 'name: user2' became visible
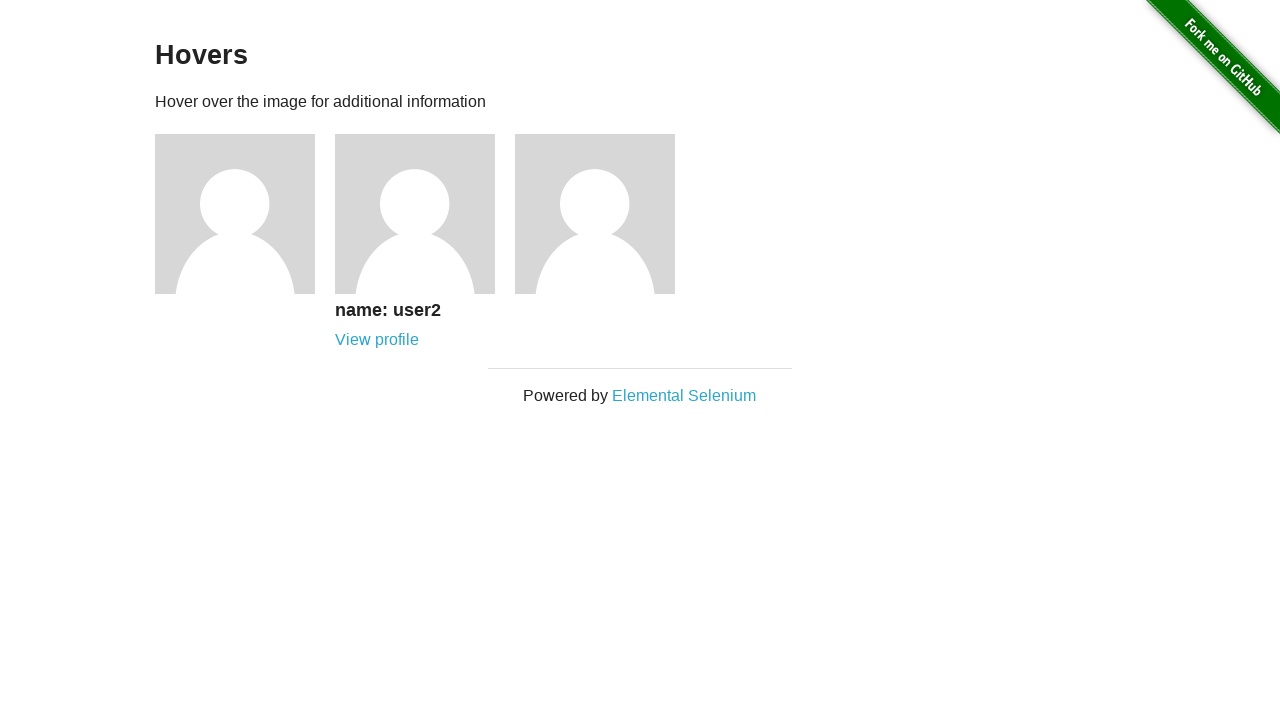

Verified that 'user2' text is present in the hover element
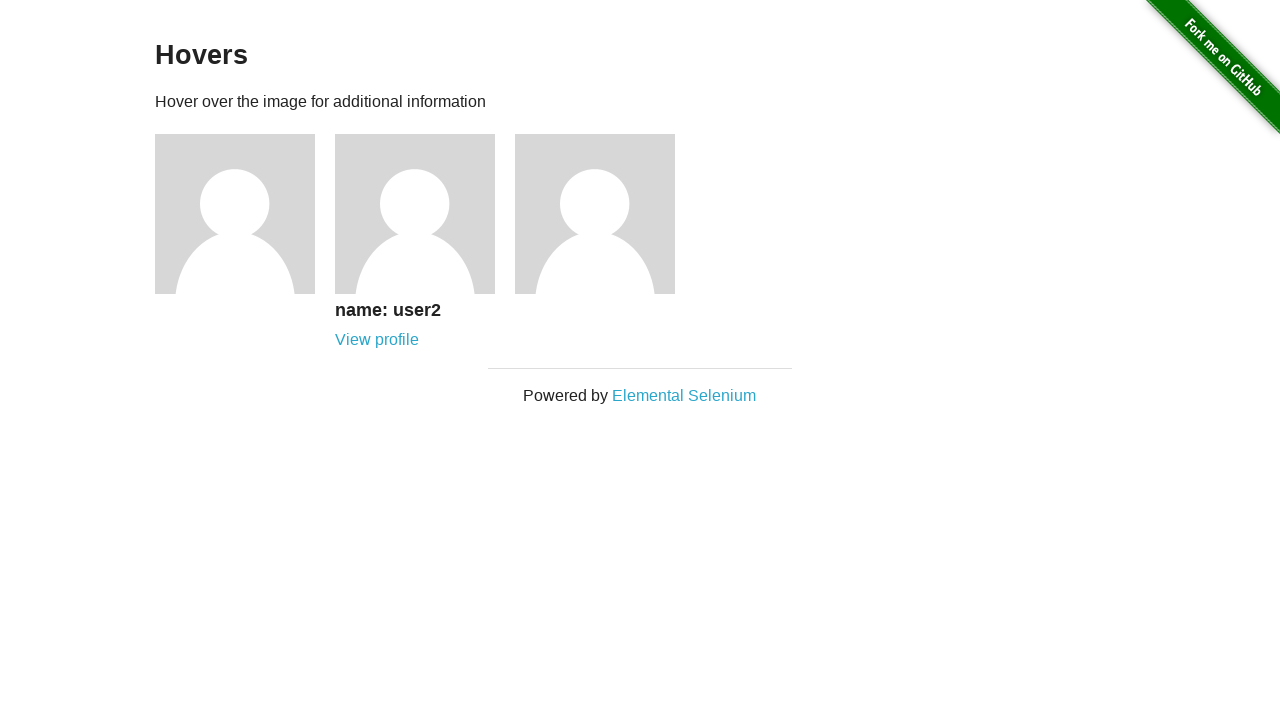

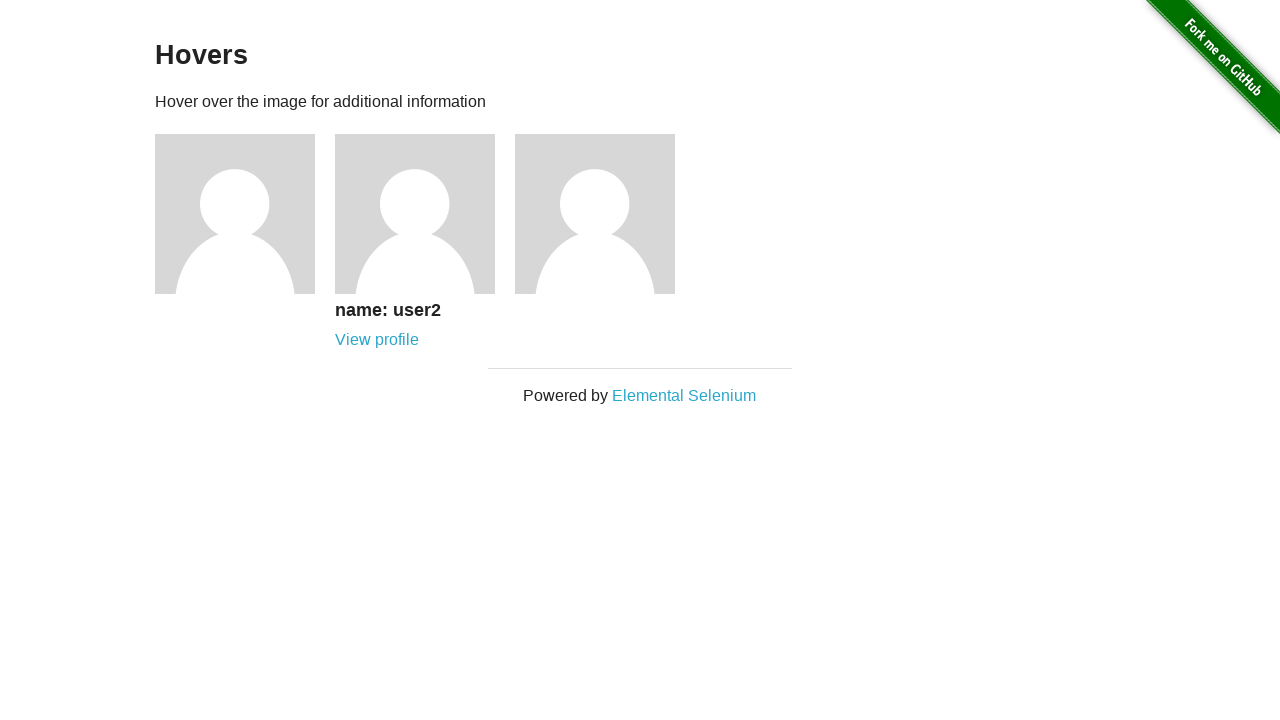